Tests file download functionality by navigating to a download page and clicking on a download link to trigger a file download.

Starting URL: https://the-internet.herokuapp.com/download

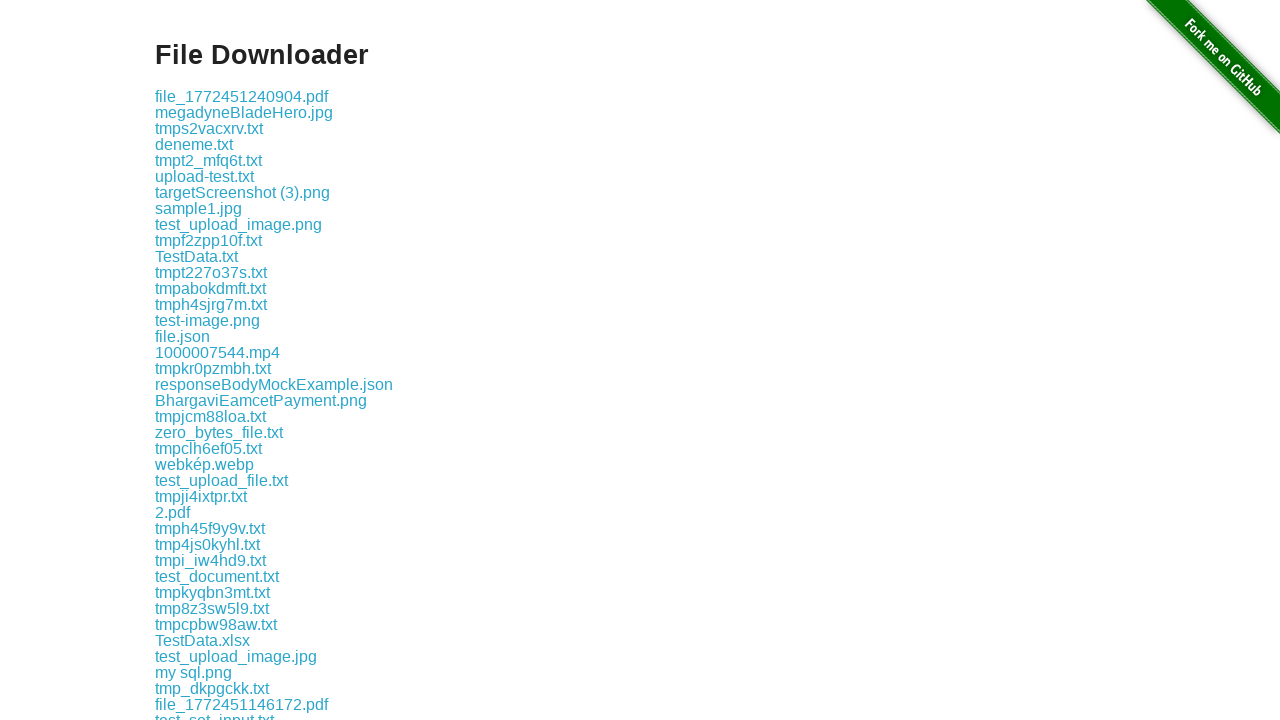

Download page loaded and download link element is visible
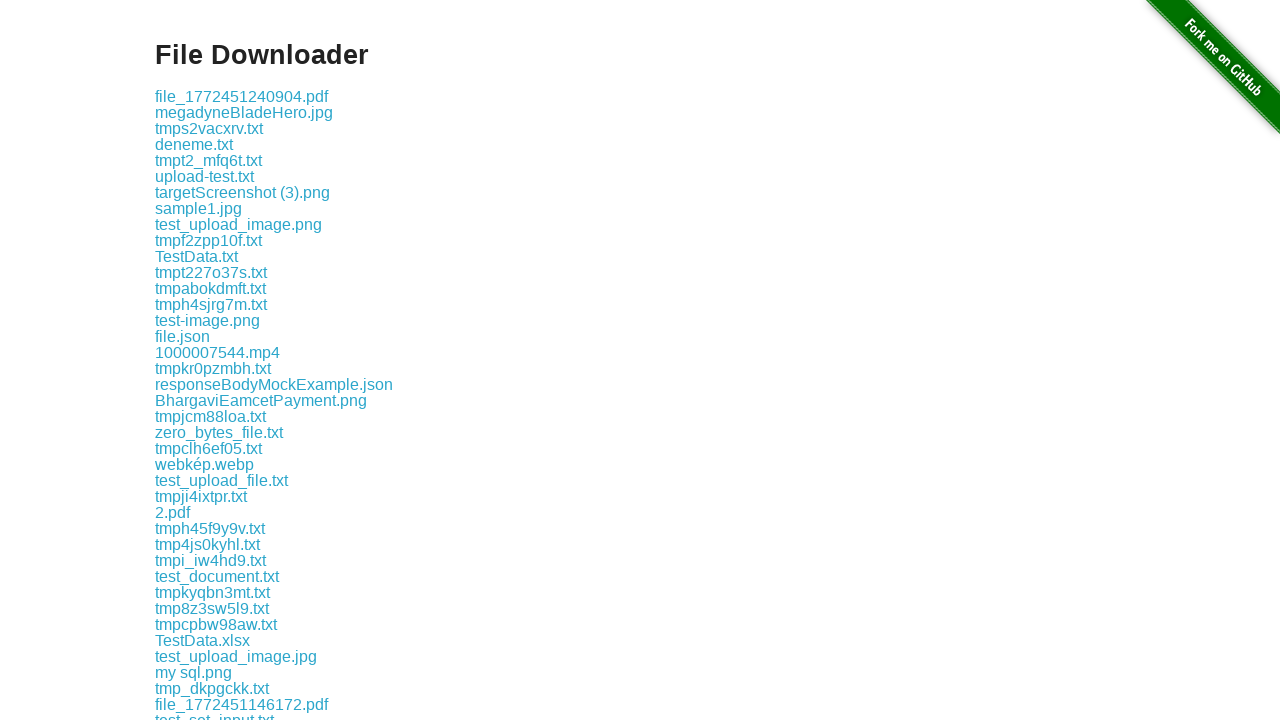

Clicked the download link to trigger file download at (242, 96) on .example a
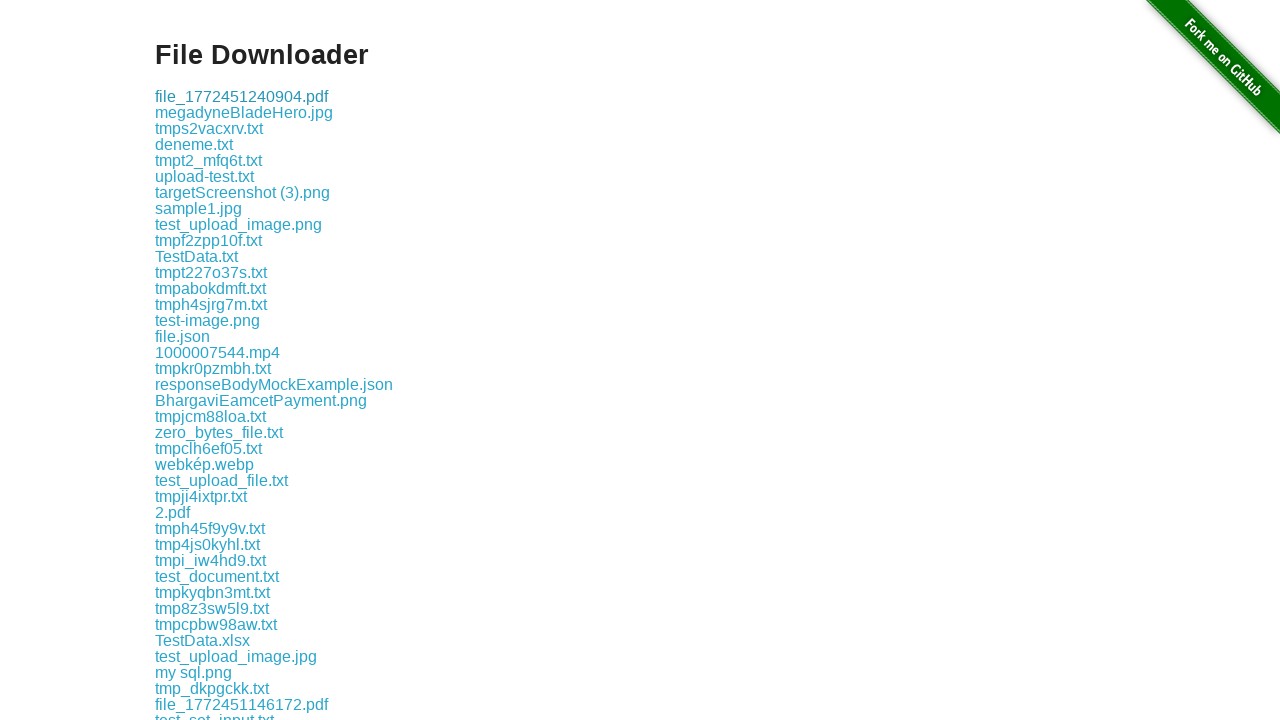

File download completed successfully
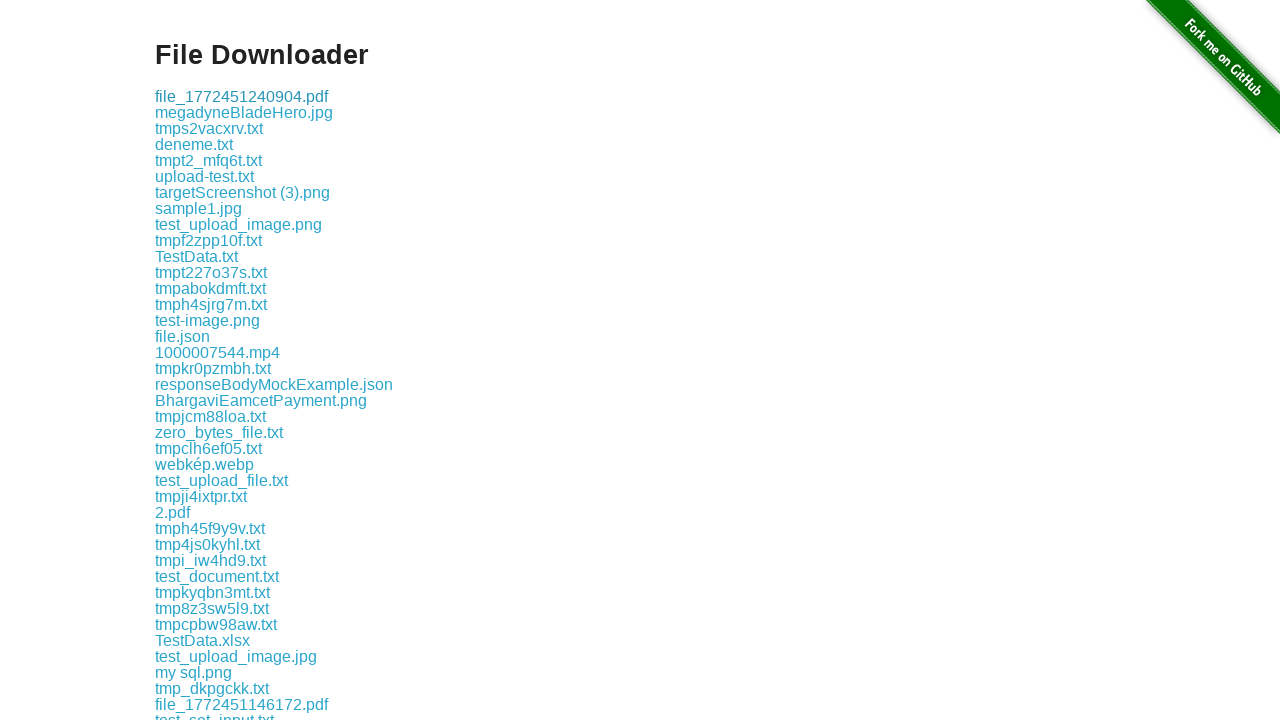

Verified that downloaded file exists and has a valid path
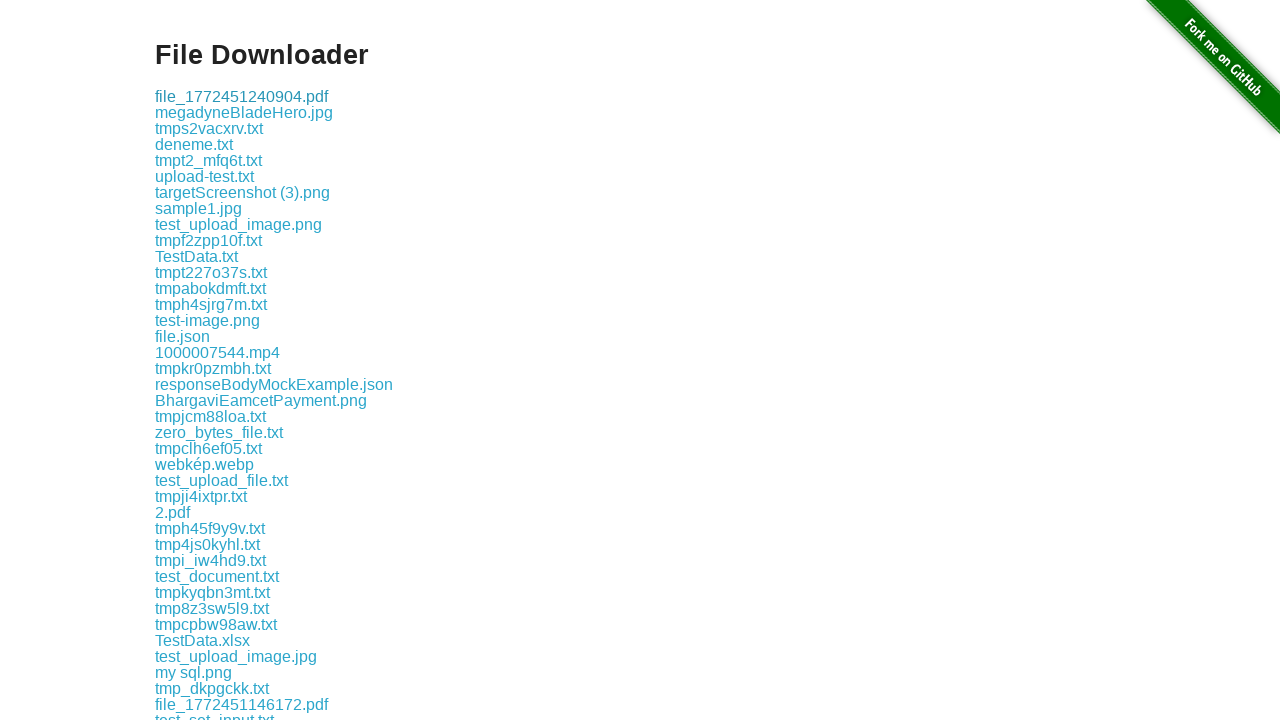

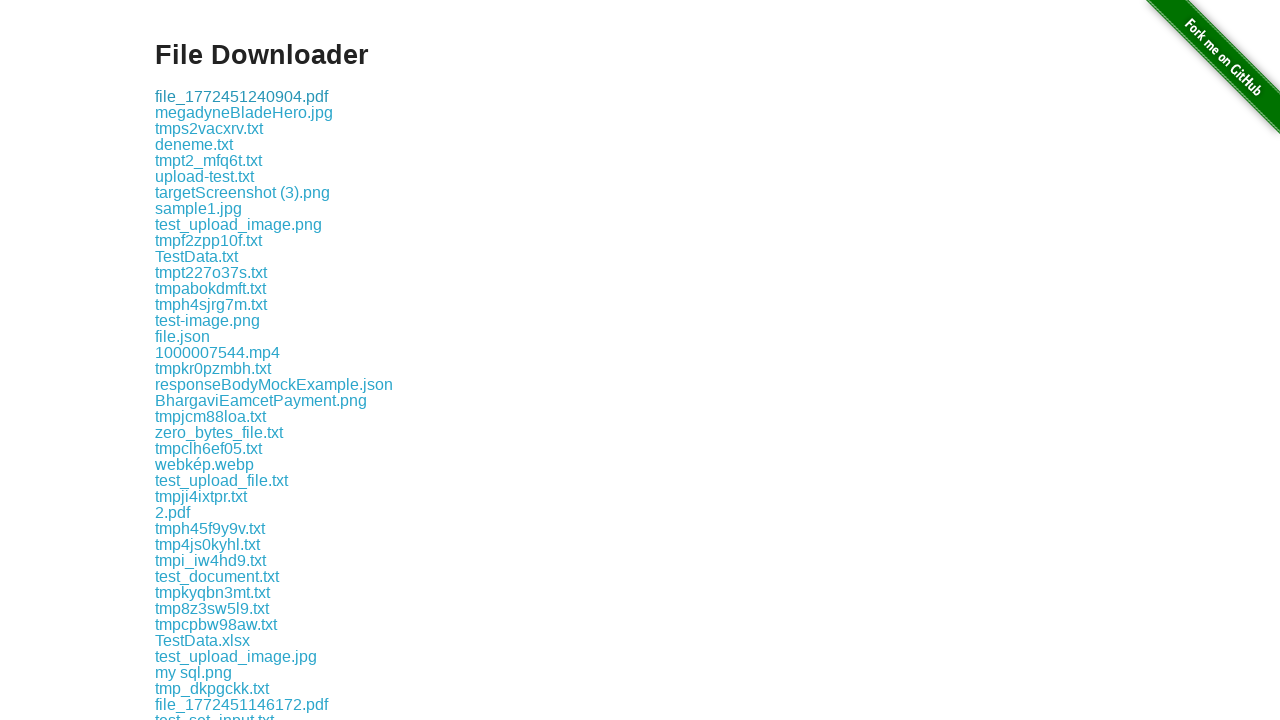